Tests file download functionality by clicking the download button on the demo page

Starting URL: https://demoqa.com/upload-download

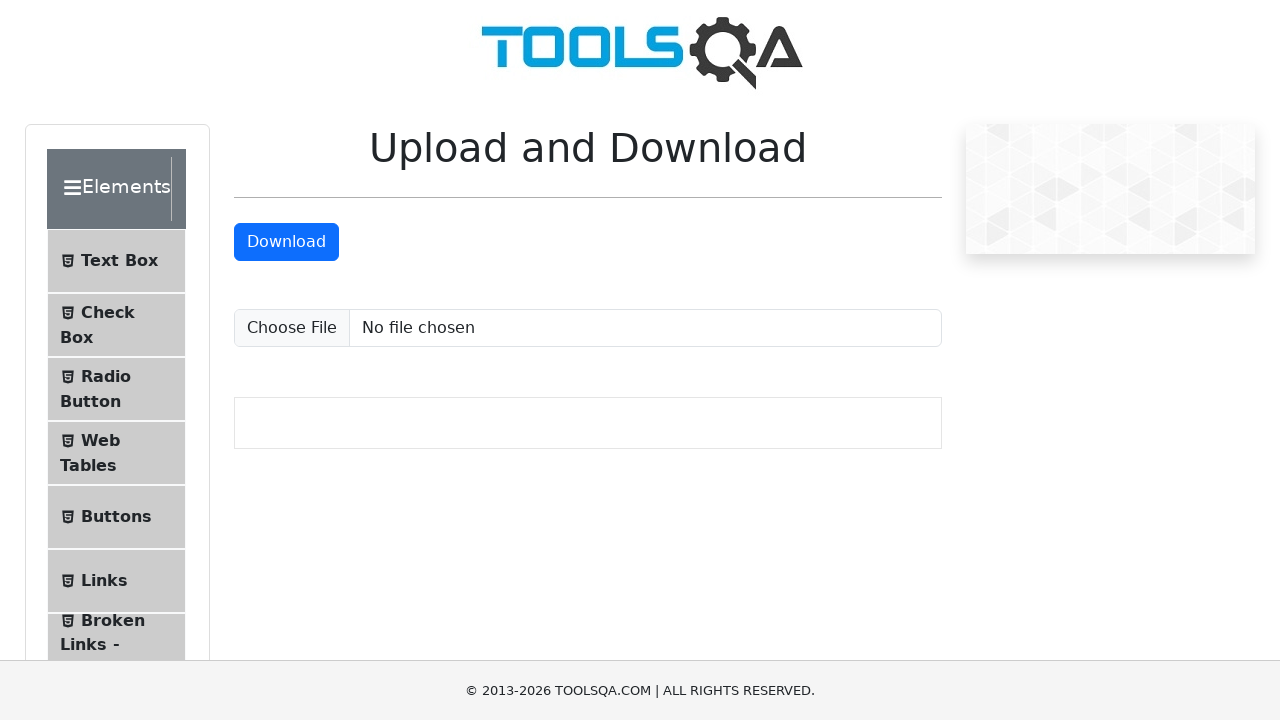

Clicked the download button to initiate file download at (286, 242) on #downloadButton
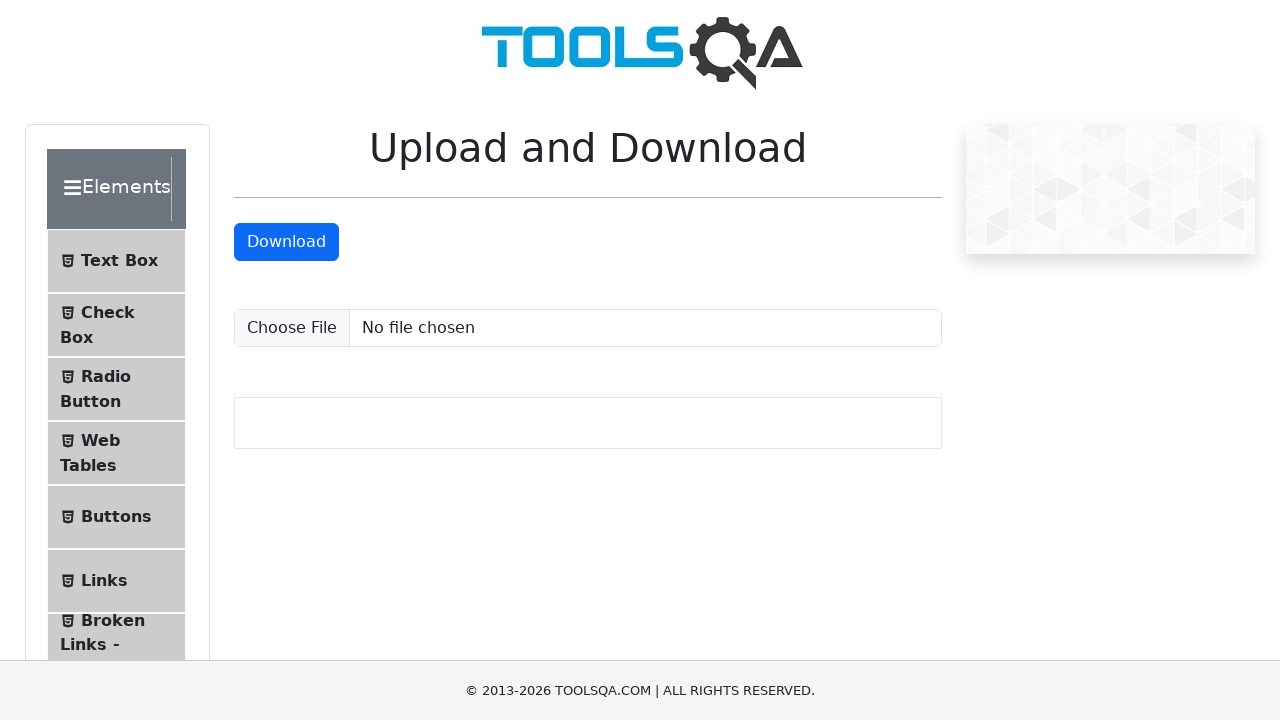

Clicked download button and captured download event at (286, 242) on #downloadButton
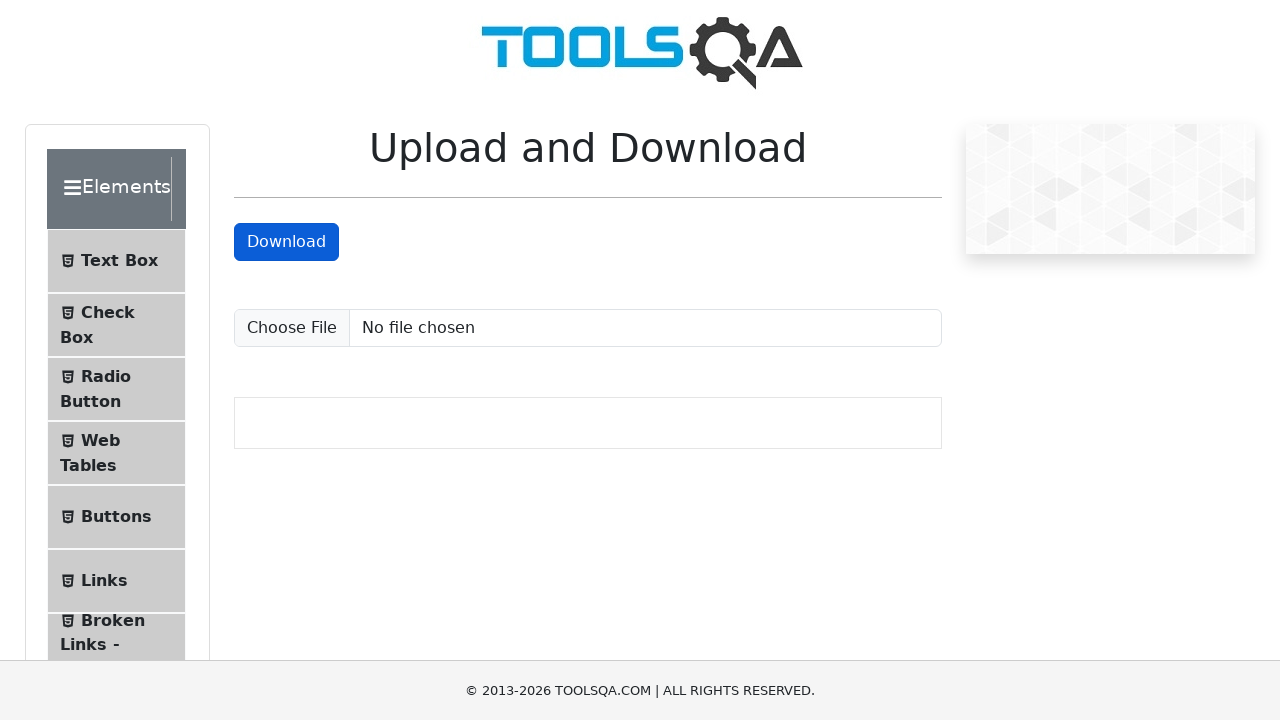

File download completed successfully
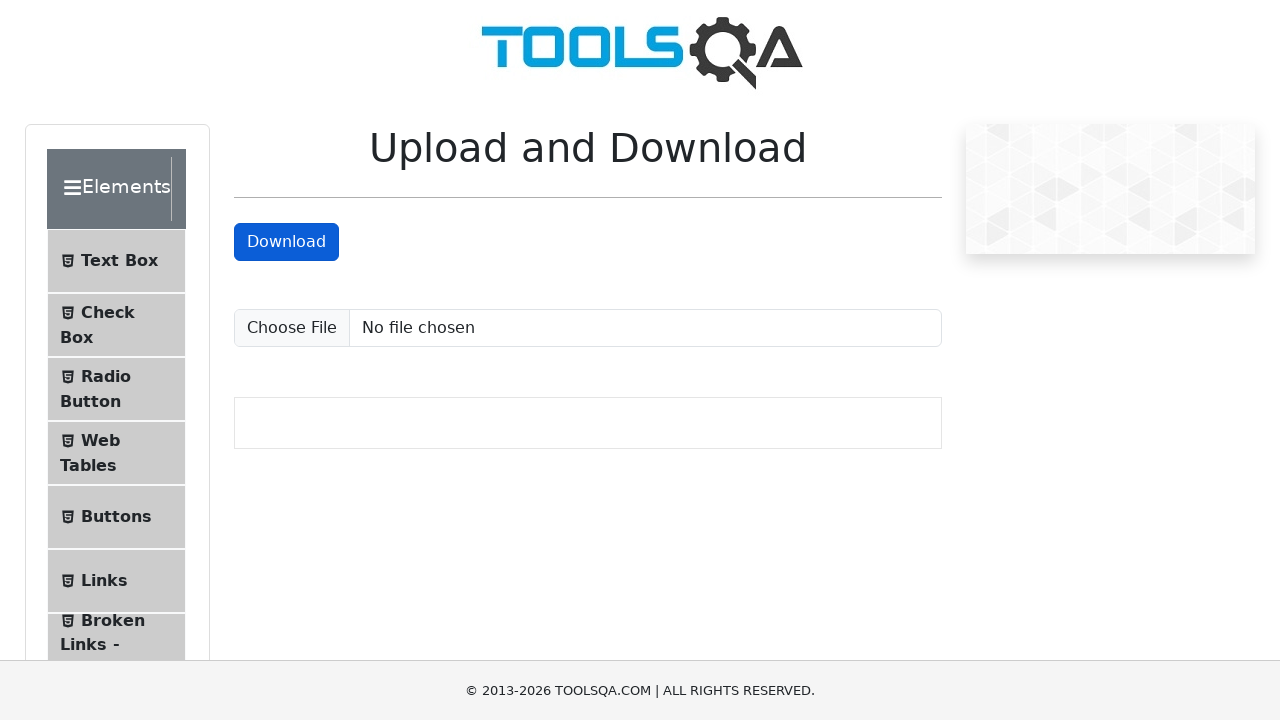

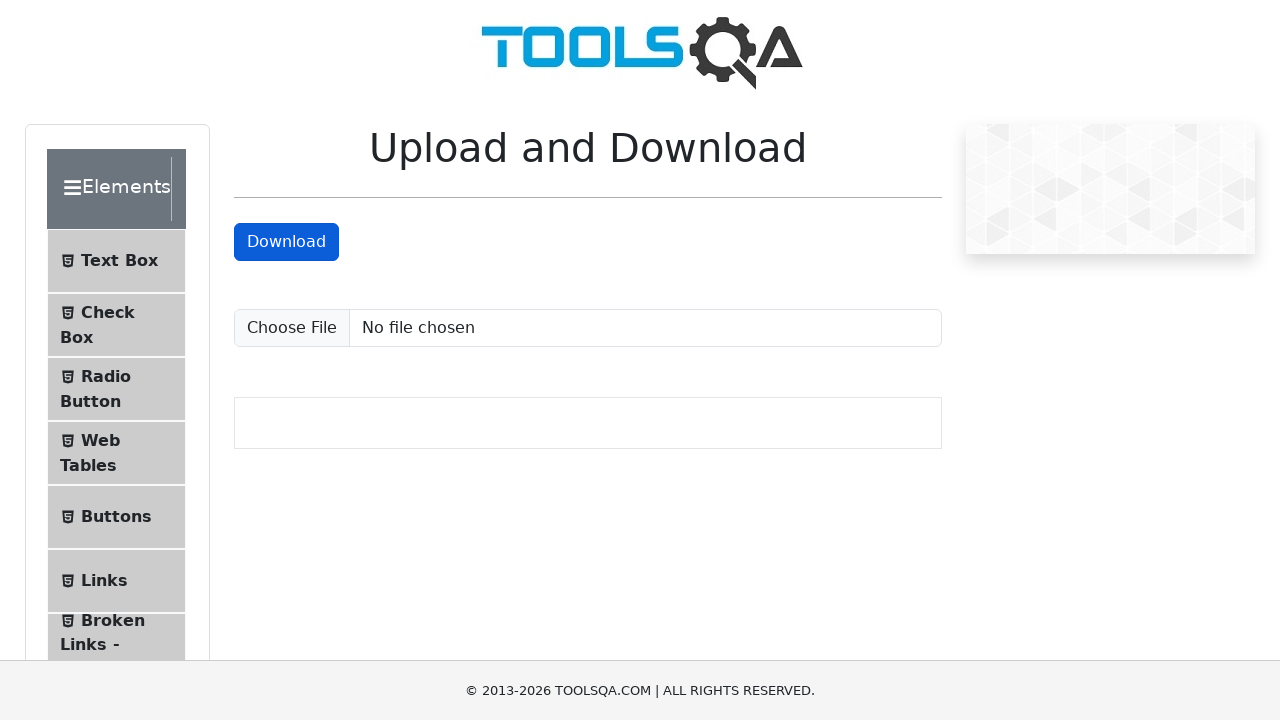